Tests dynamic loading functionality by clicking start button and waiting for hidden/non-existent elements to appear

Starting URL: https://the-internet.herokuapp.com/

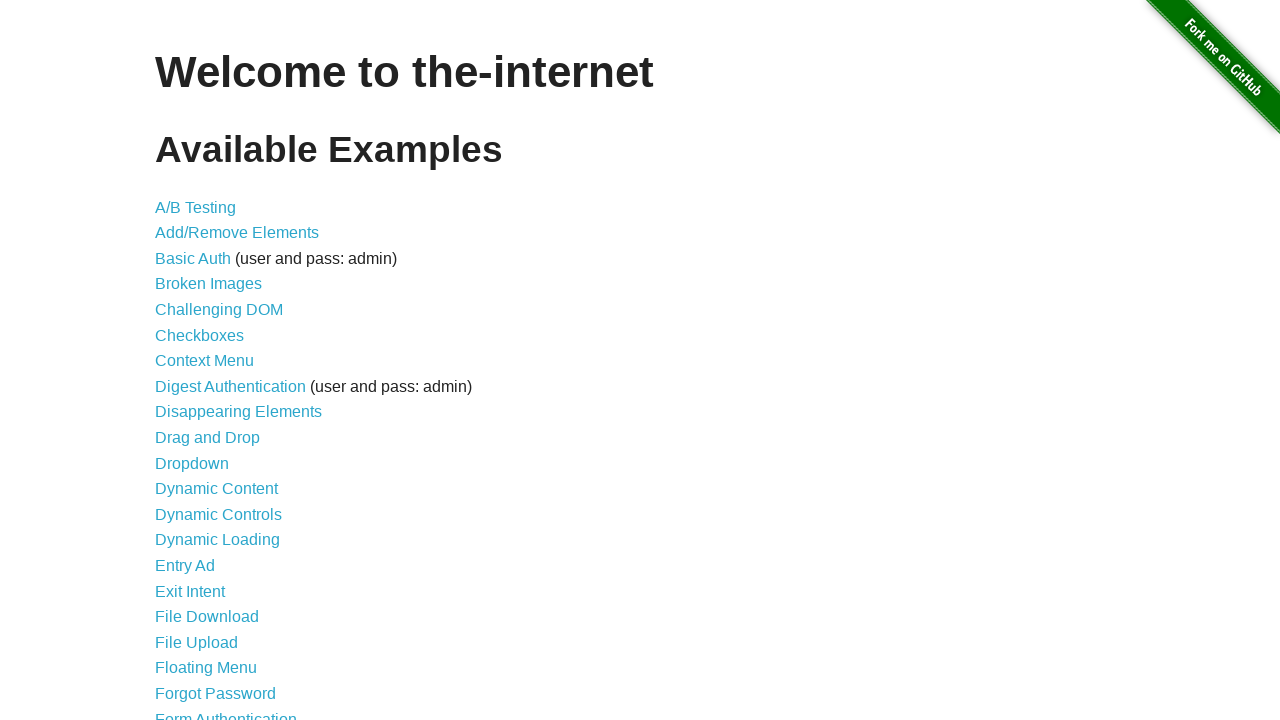

Clicked on Dynamic Loading link from welcome page at (218, 540) on a[href='/dynamic_loading']
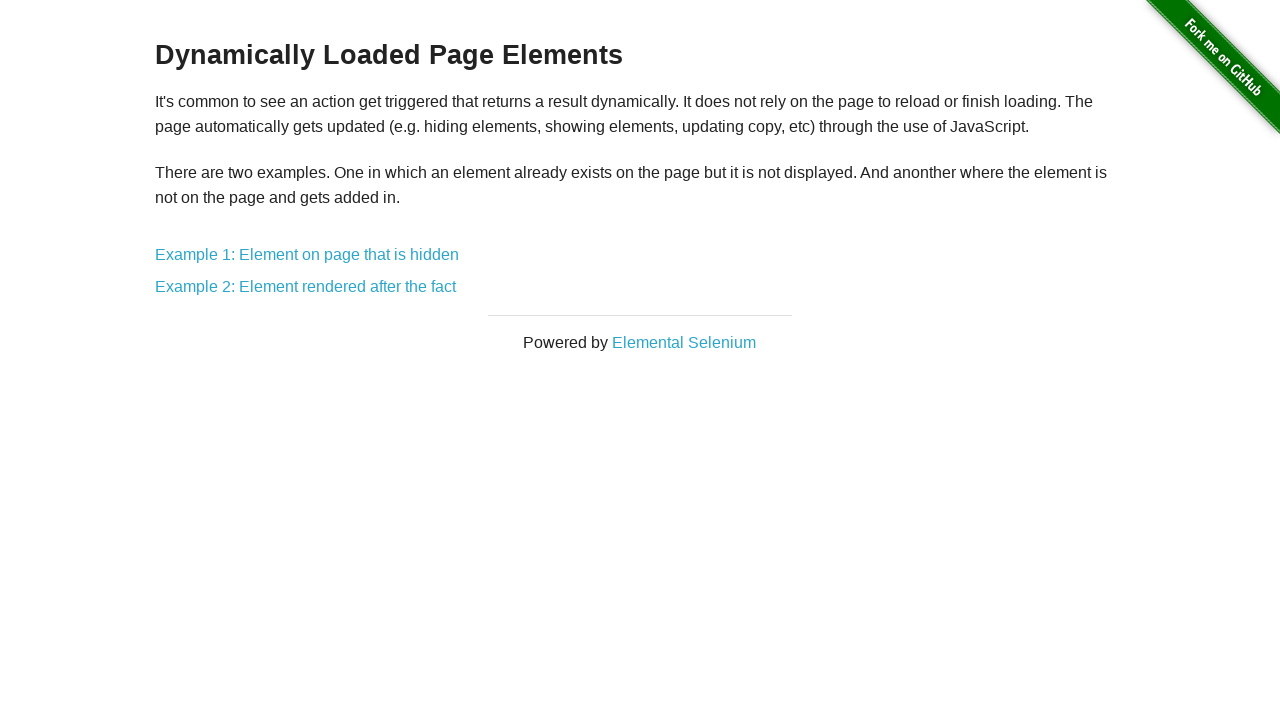

Clicked on Example 1 (Element on page that is hidden) at (307, 255) on a[href='/dynamic_loading/1']
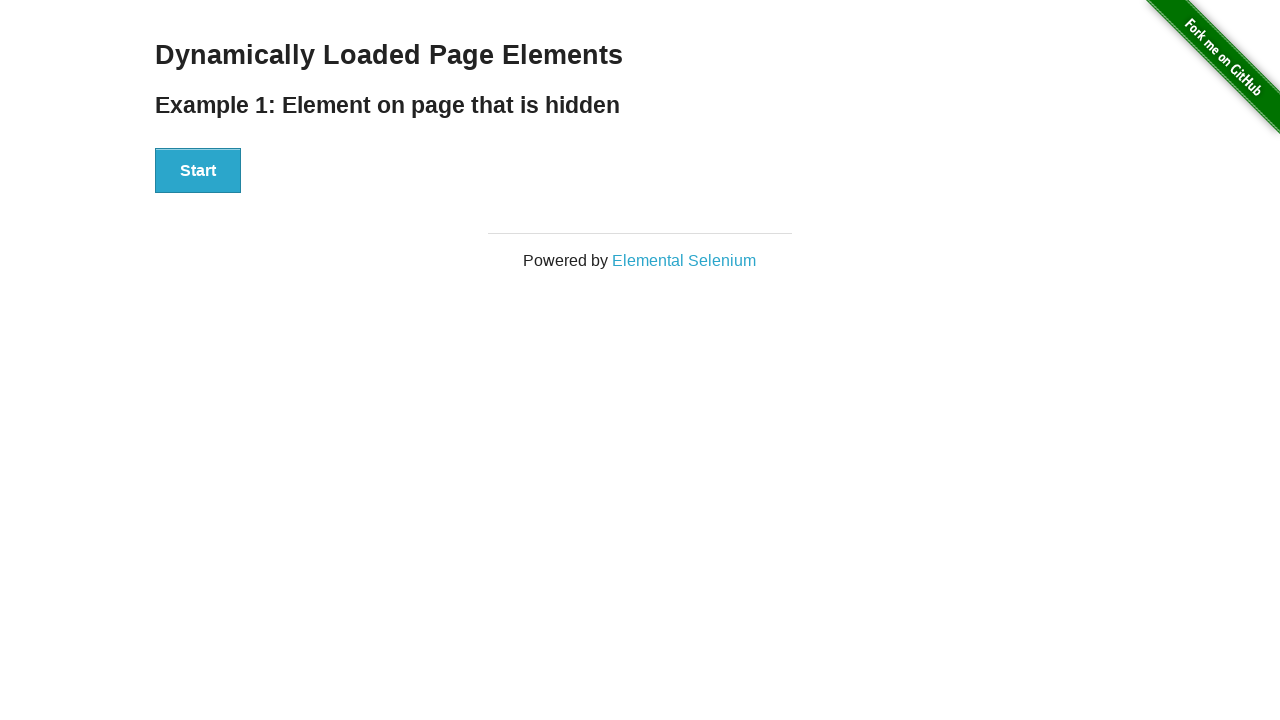

Clicked start button at (198, 171) on #start button
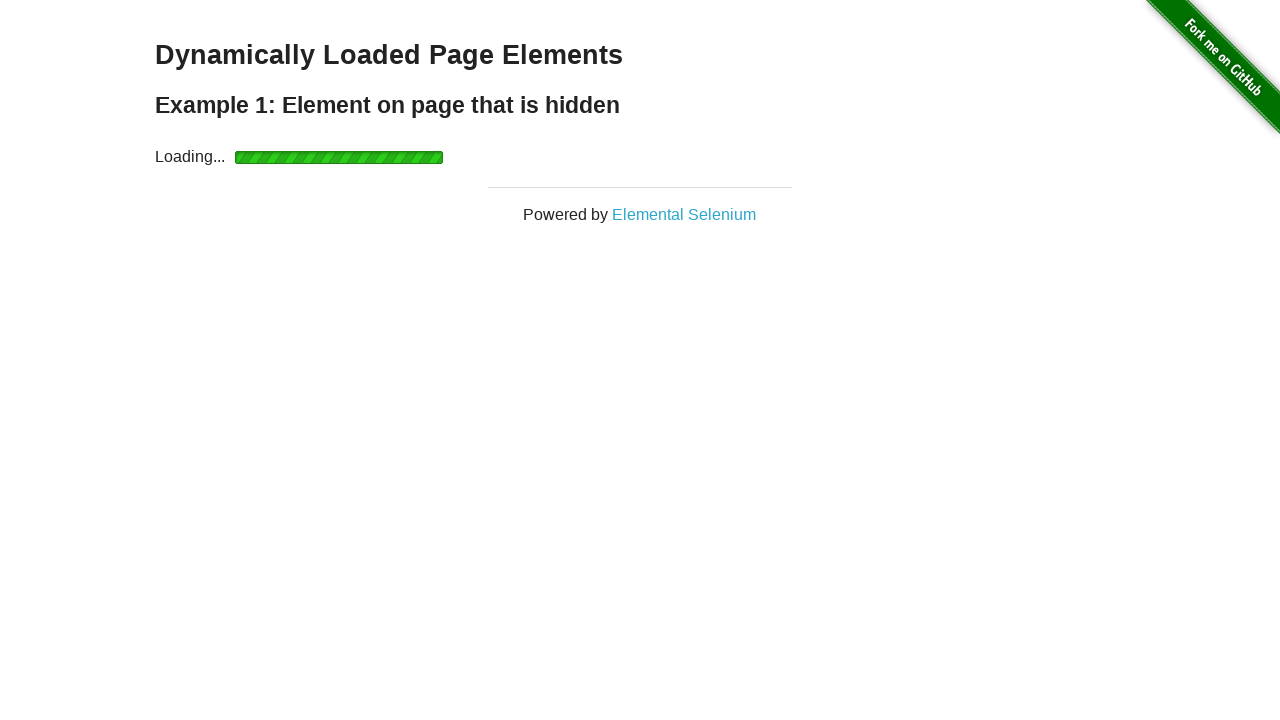

Waited for finish element to become visible
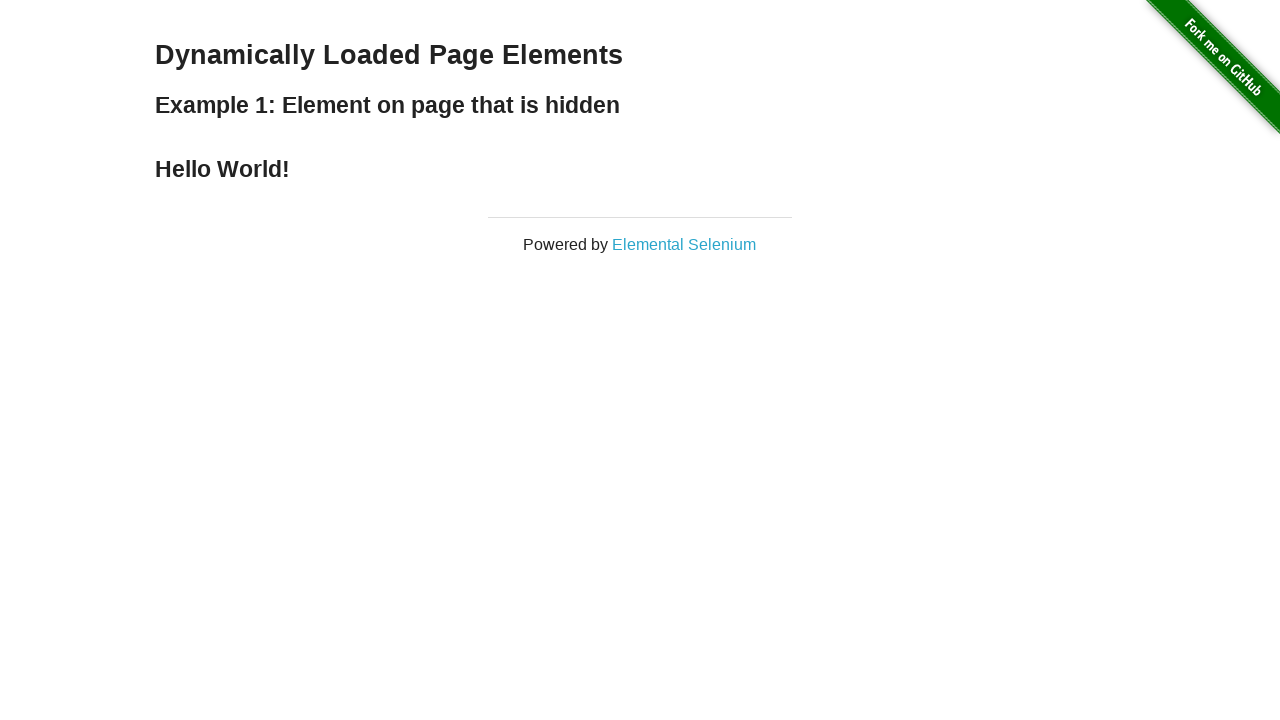

Navigated back to welcome page
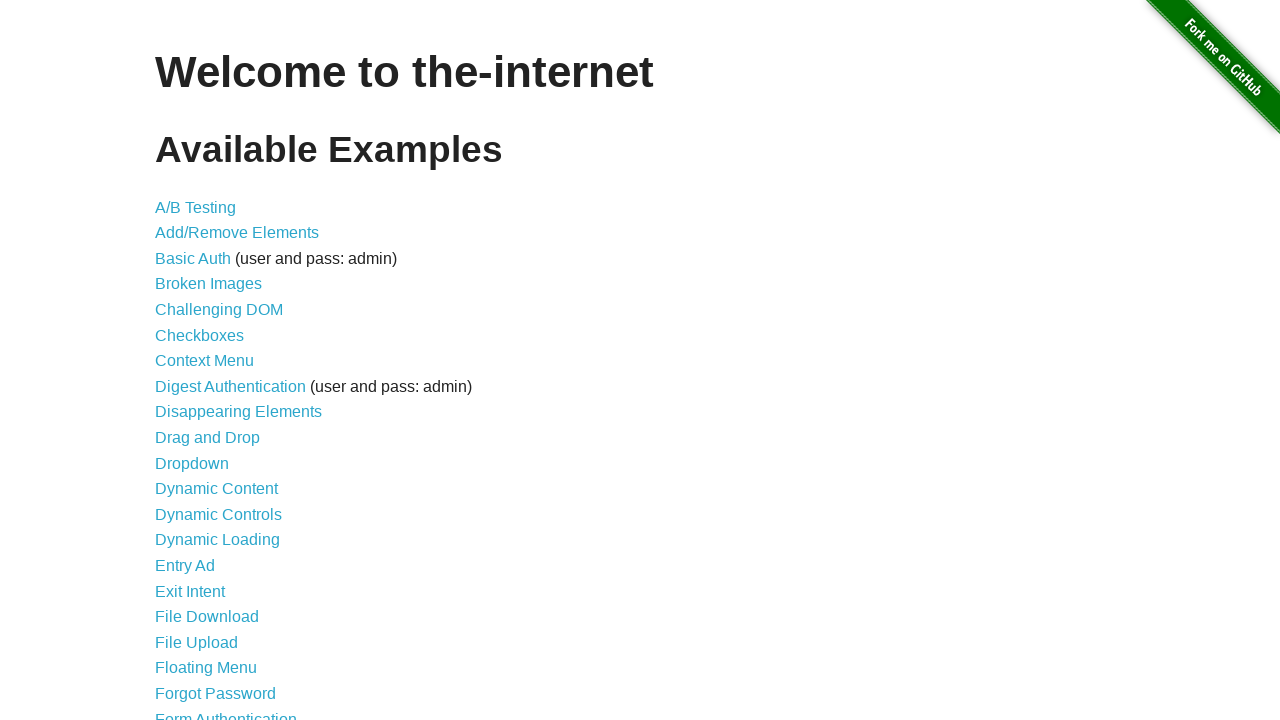

Clicked on Dynamic Loading link again at (218, 540) on a[href='/dynamic_loading']
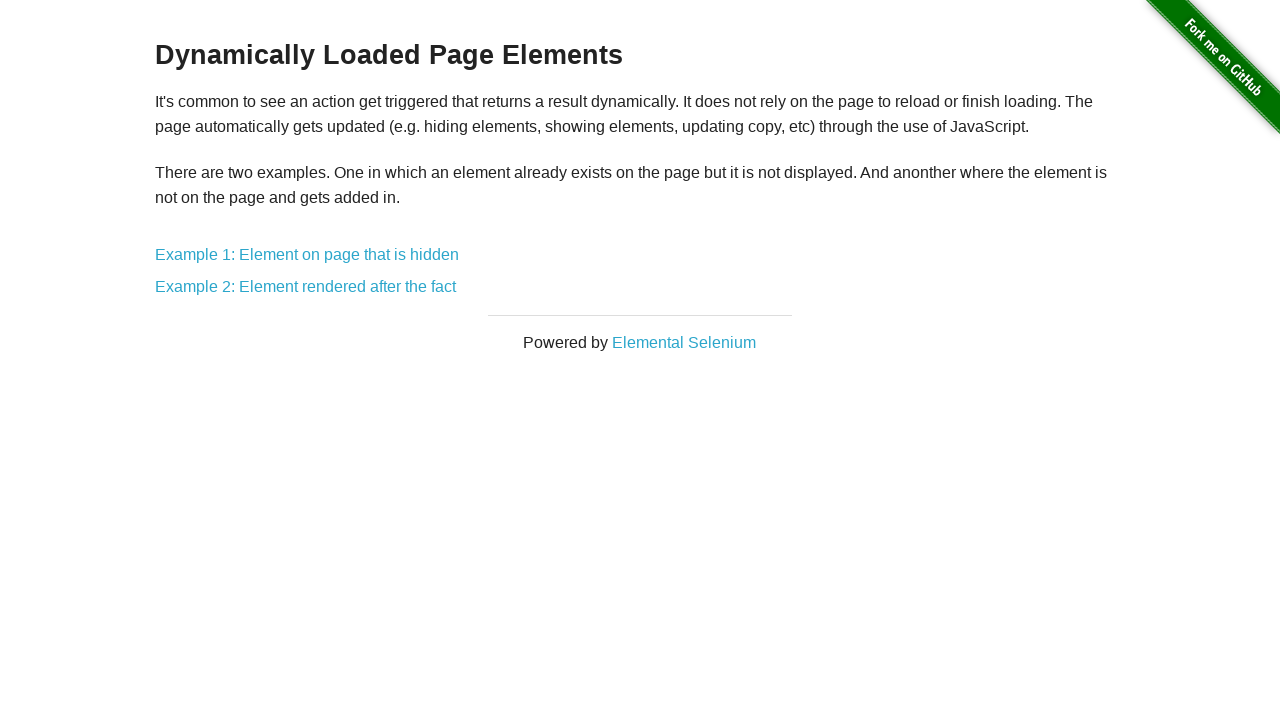

Clicked on Example 2 (Element rendered after the fact) at (306, 287) on a[href='/dynamic_loading/2']
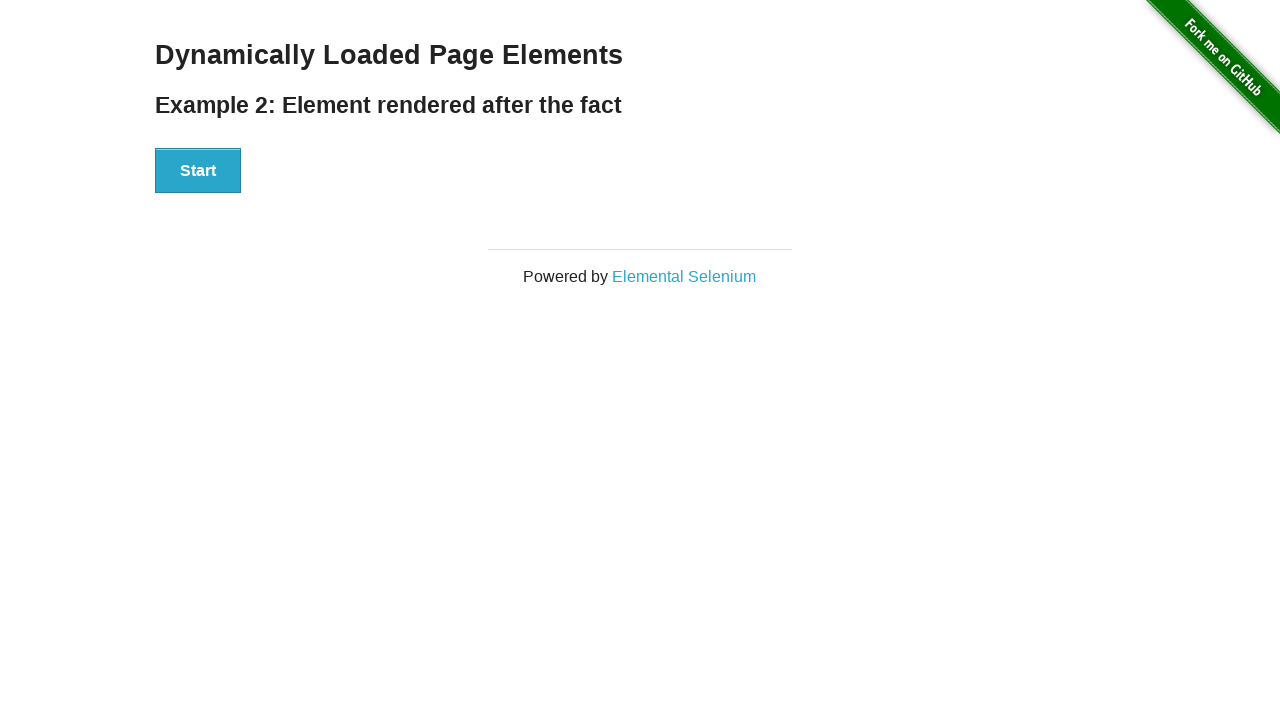

Clicked start button for Example 2 at (198, 171) on #start button
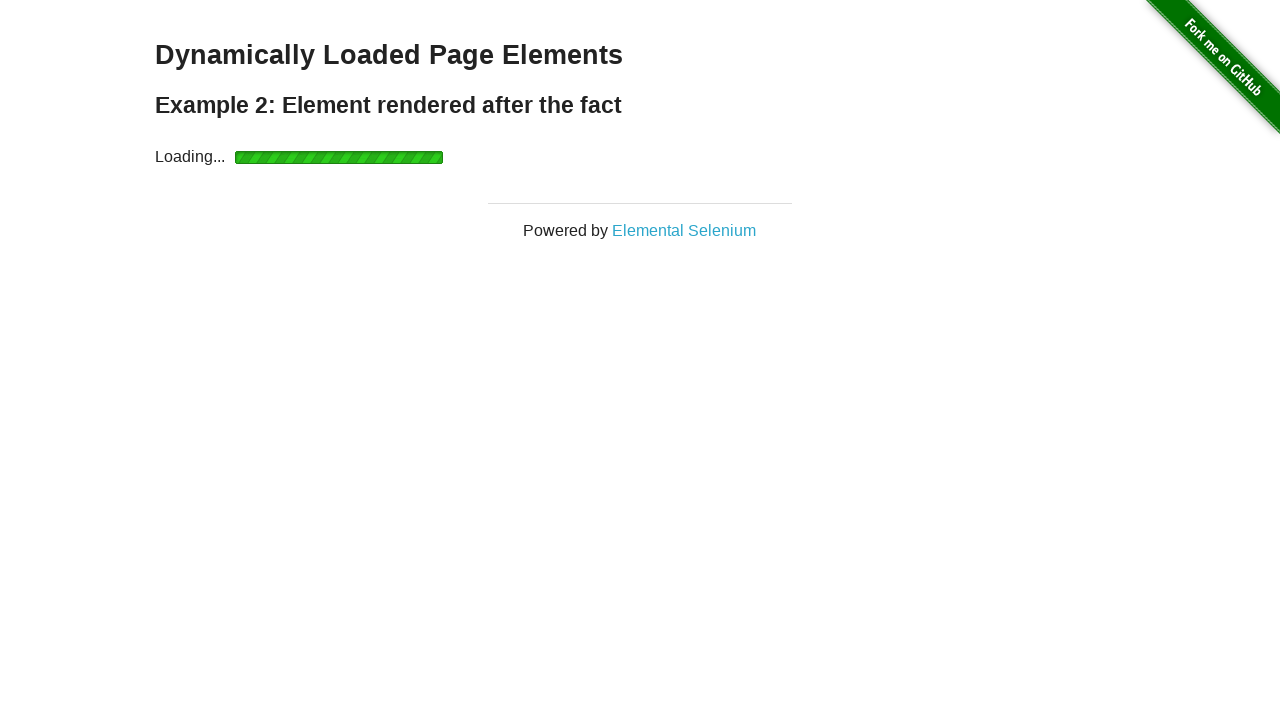

Waited for finish element to appear
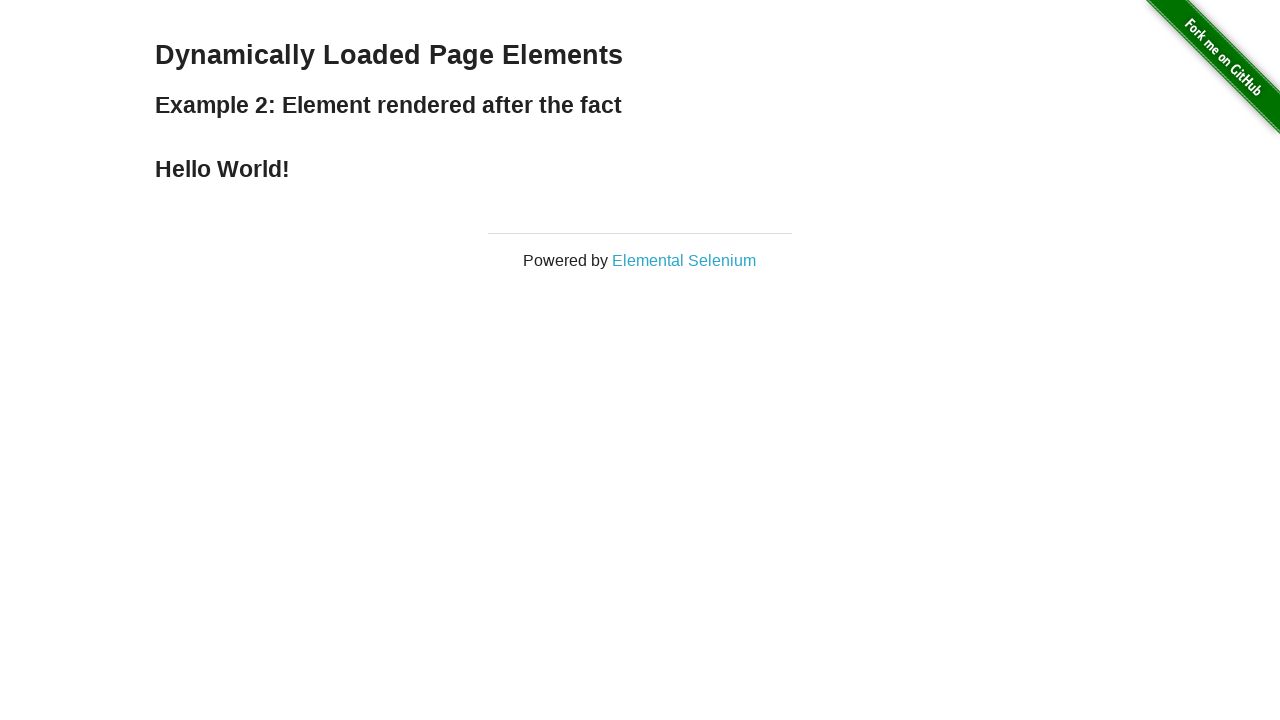

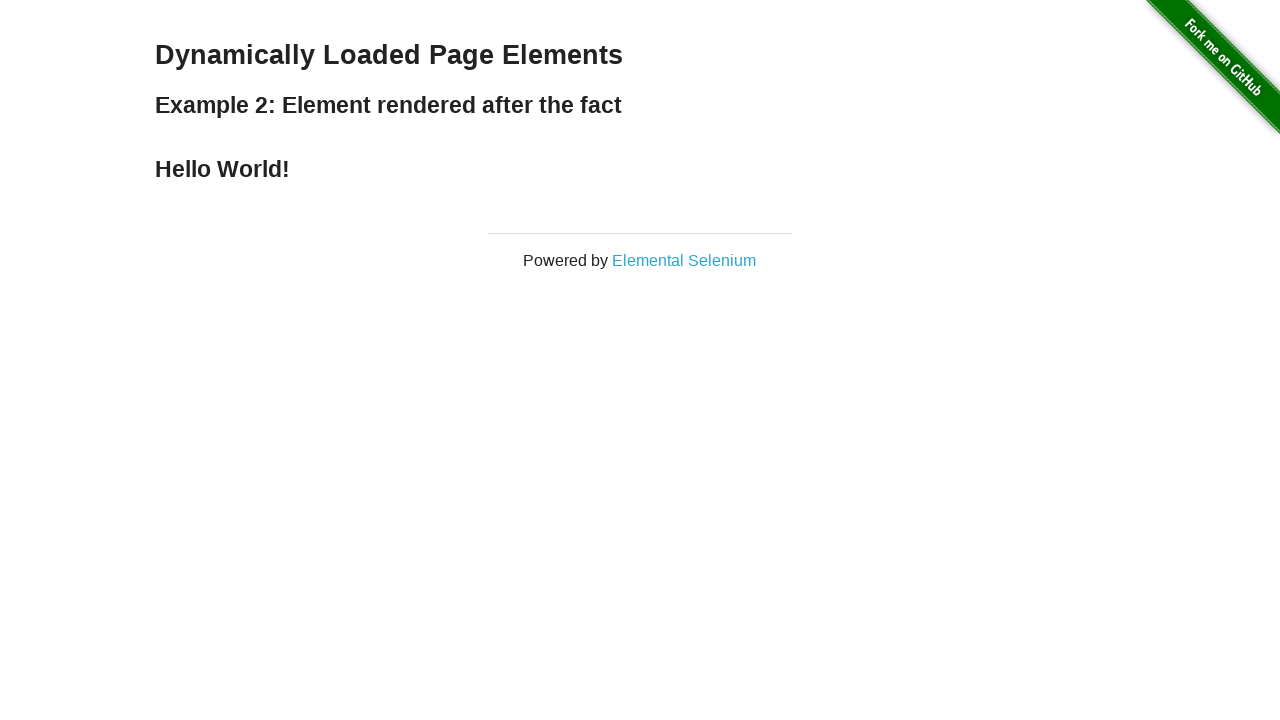